Tests drag and drop functionality on jQuery UI demo page by dragging an element from source to destination

Starting URL: https://jqueryui.com/droppable/

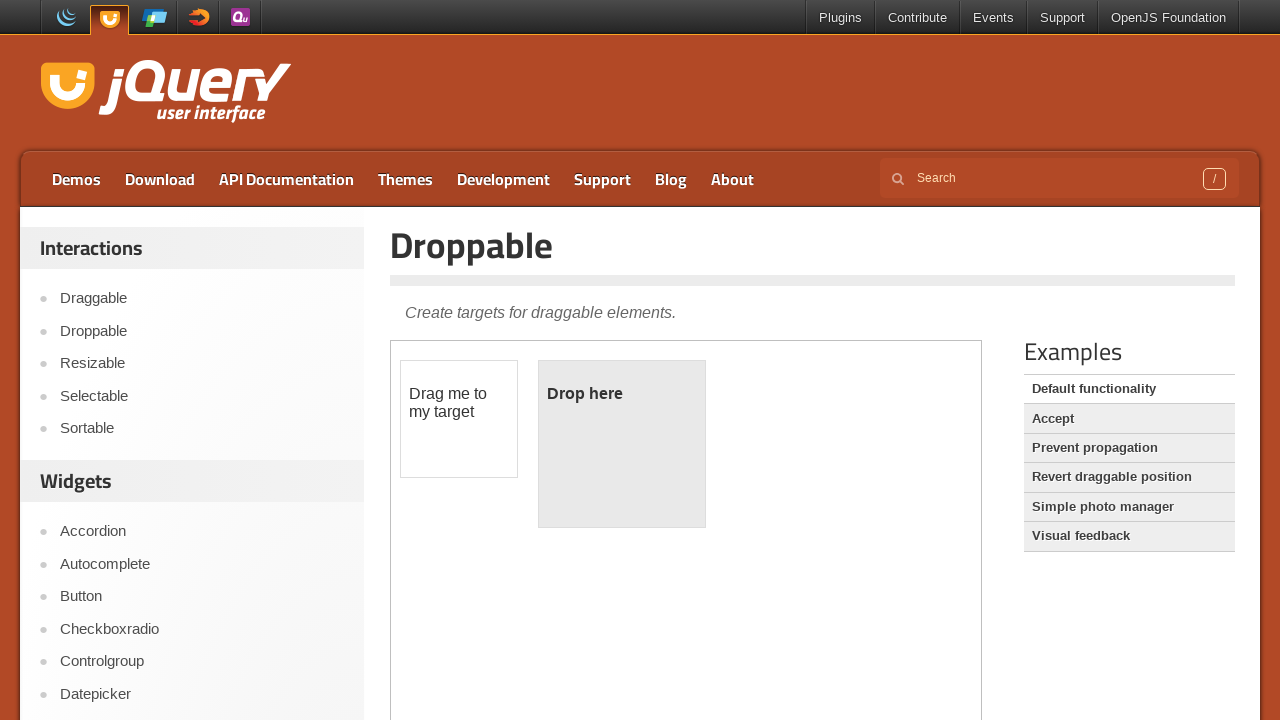

Located the iframe containing the drag and drop demo
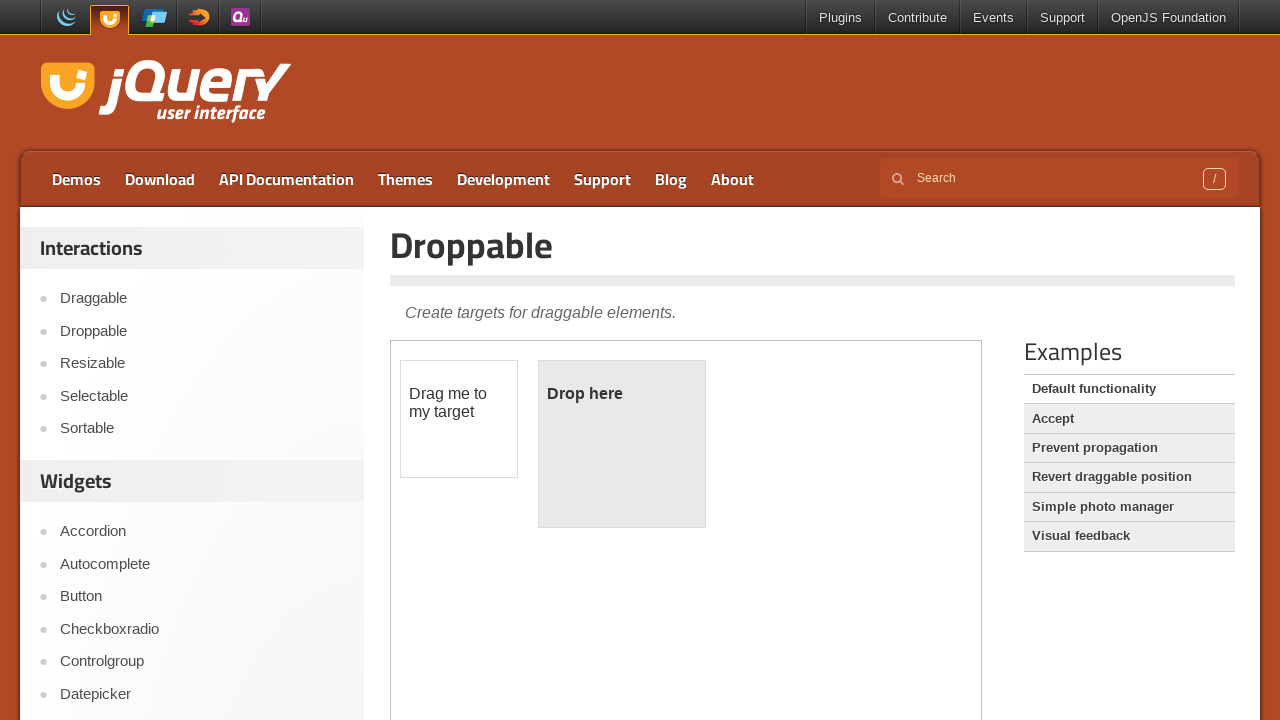

Located the draggable source element
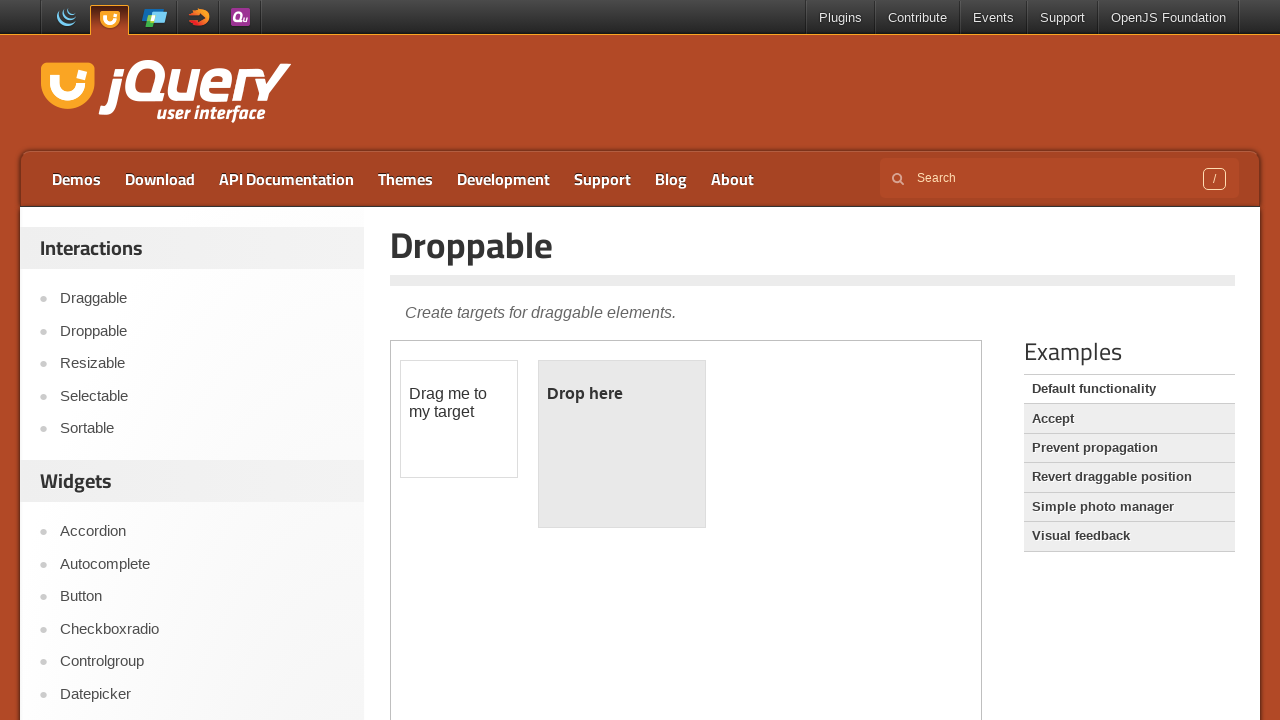

Located the droppable destination element
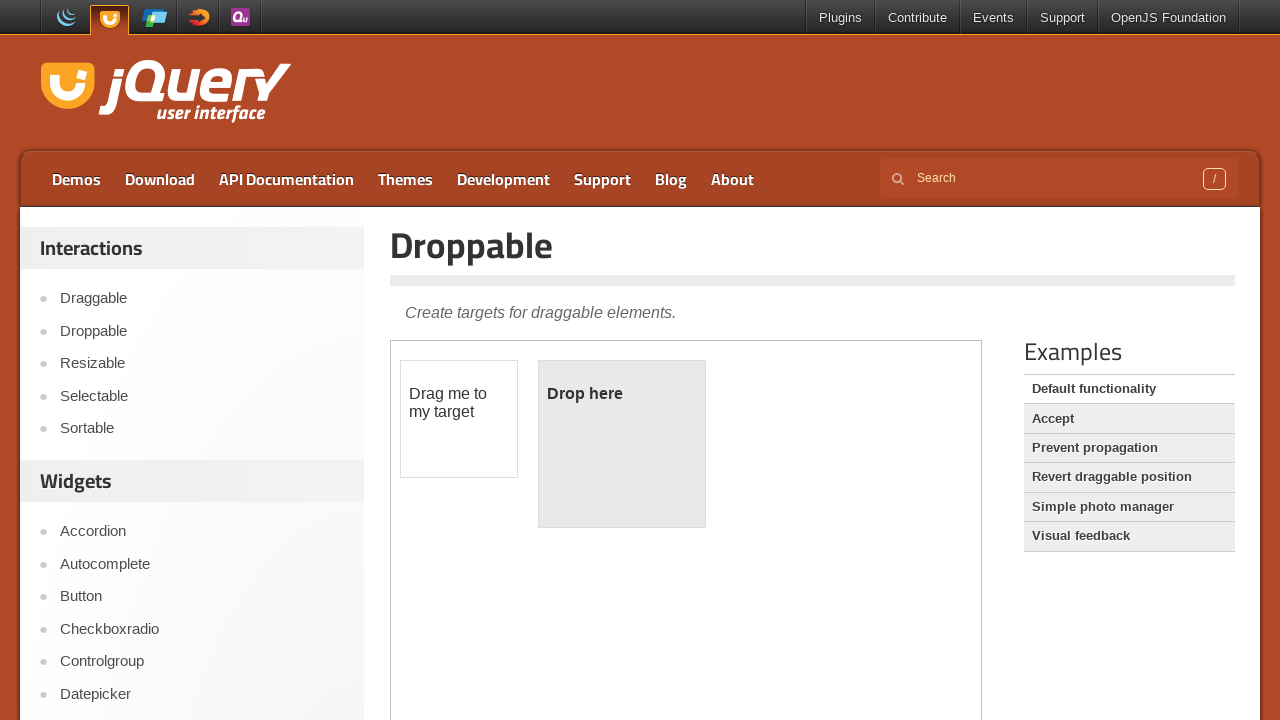

Dragged source element to destination element at (622, 444)
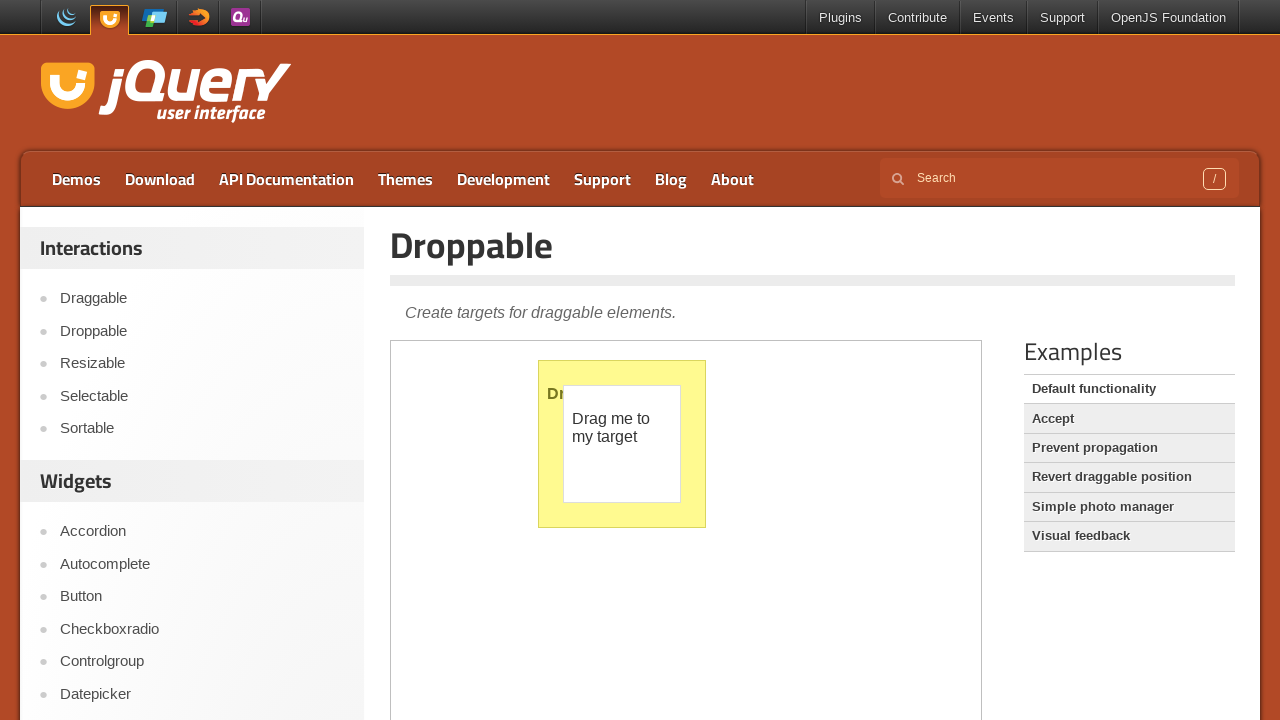

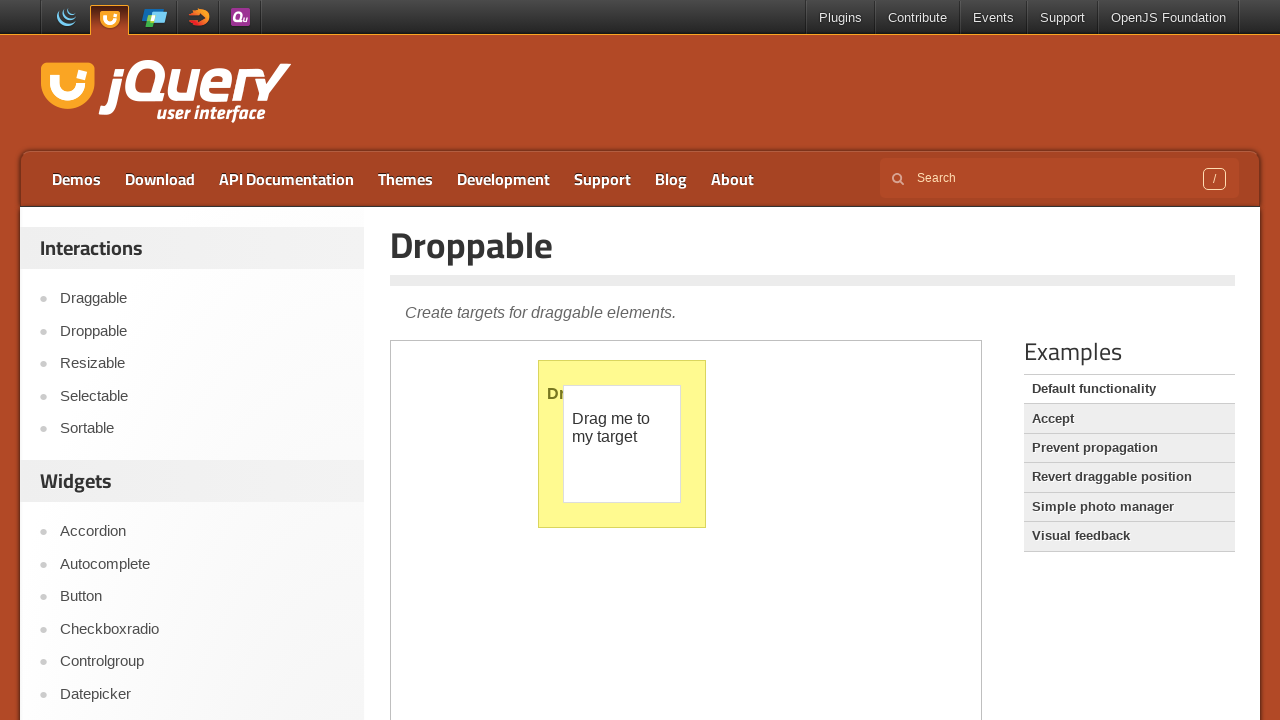